Navigates to colonist.io website and verifies page information by retrieving the title, URL, and window handle

Starting URL: https://www.colonist.io

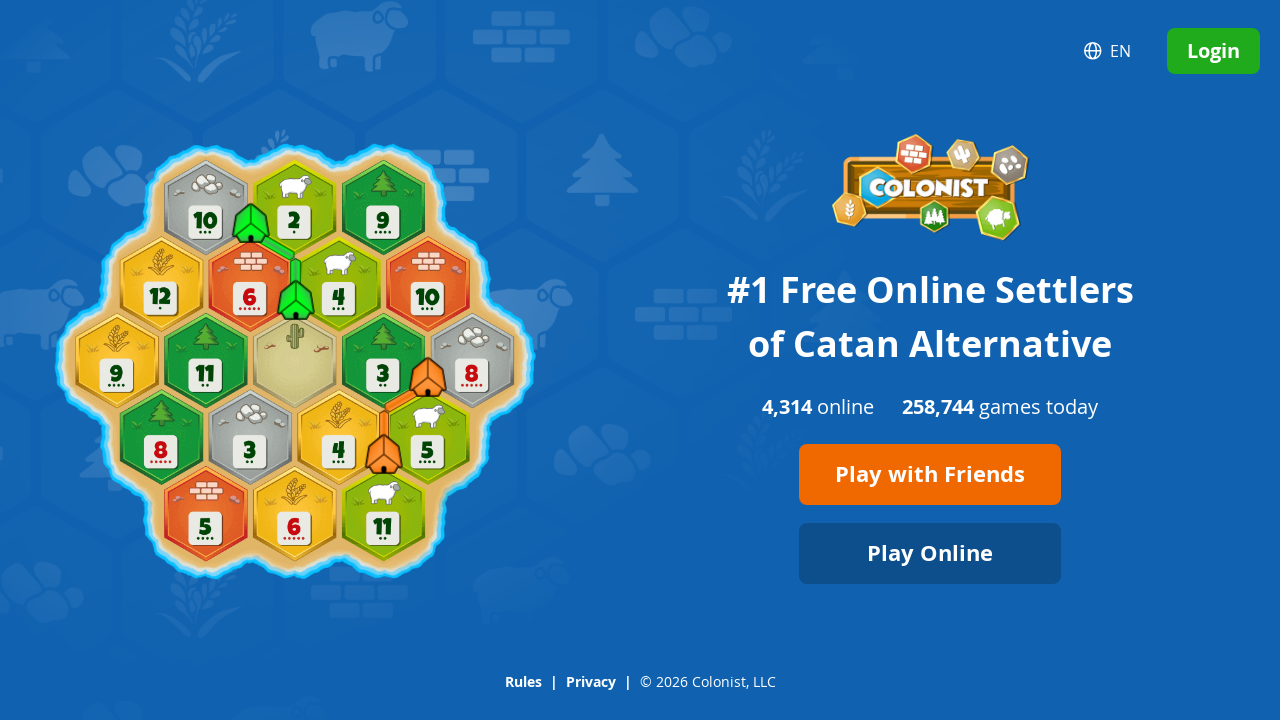

Retrieved page title from colonist.io
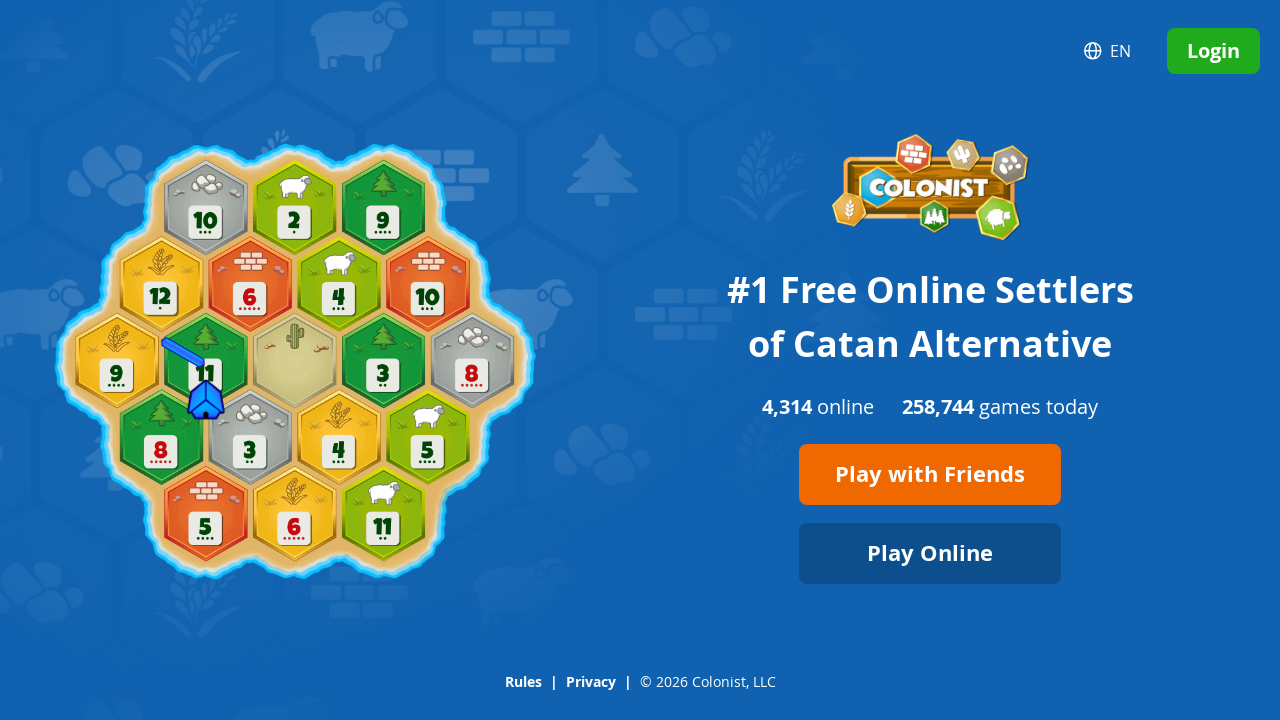

Retrieved current page URL
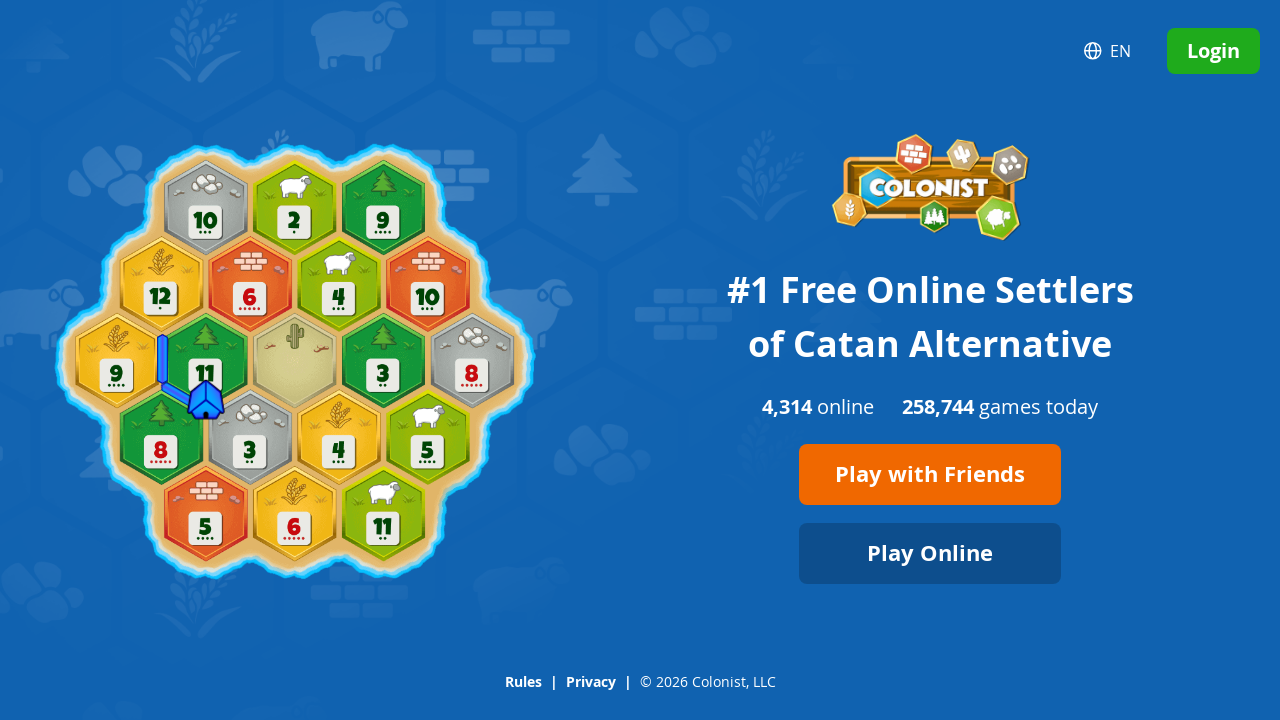

Retrieved page object information for window handle equivalency
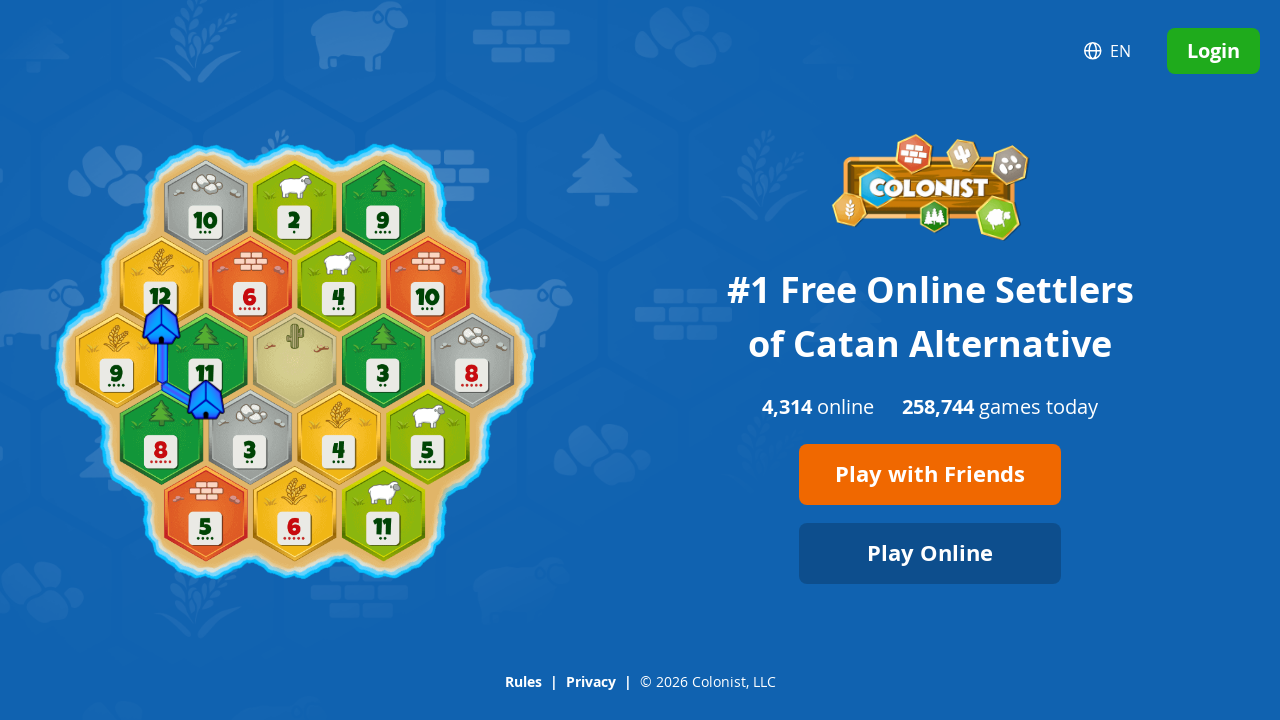

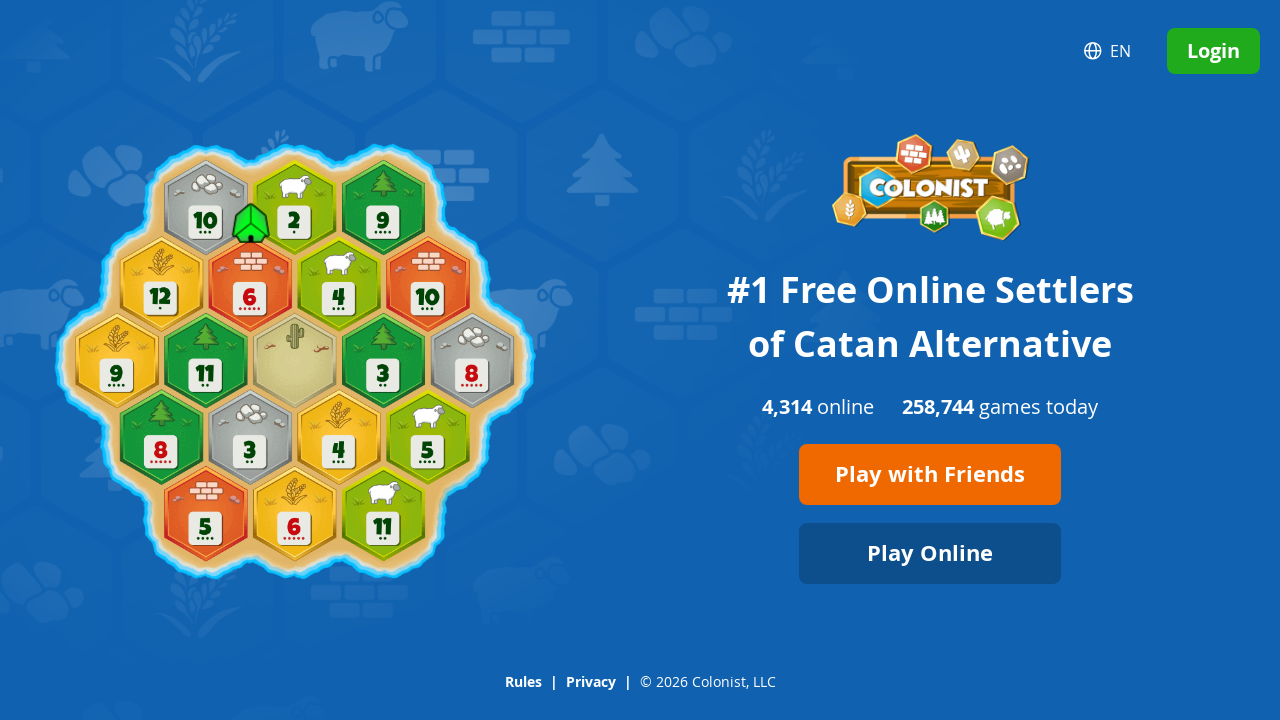